Tests State selection dropdown by selecting a different option using index

Starting URL: https://testcenter.techproeducation.com/index.php?page=dropdown

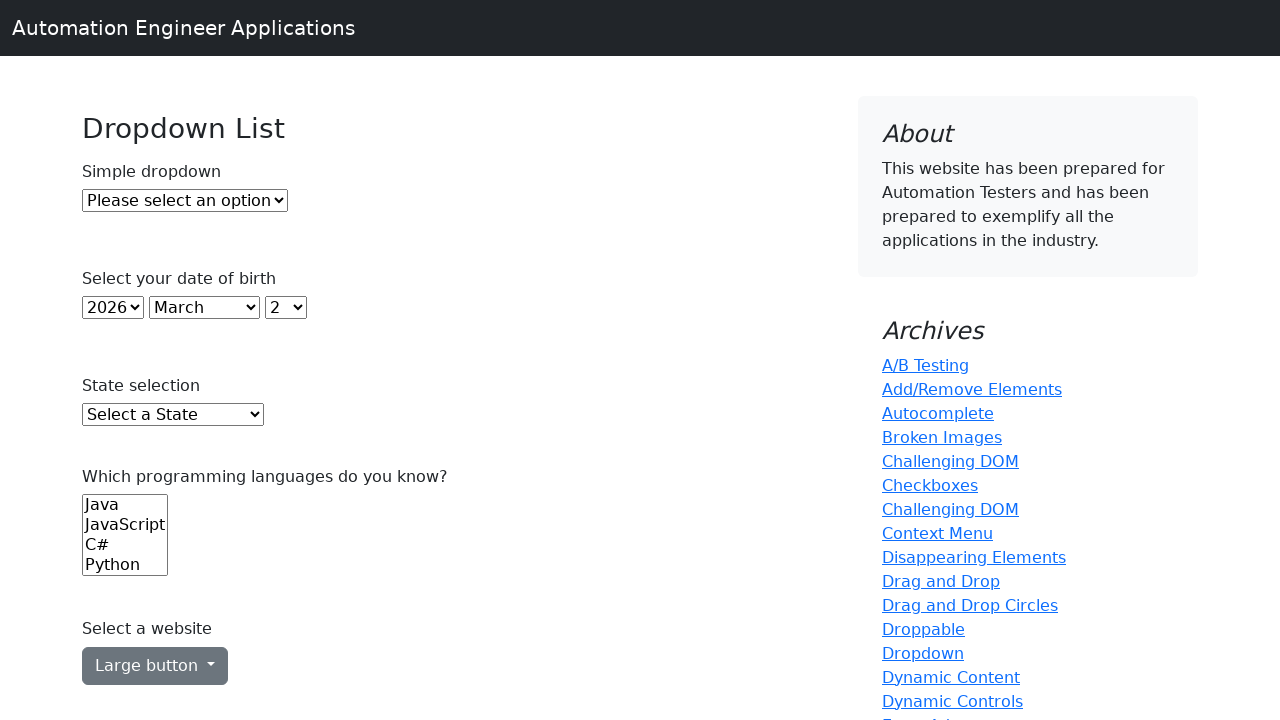

Selected option at index 2 from state dropdown on #state
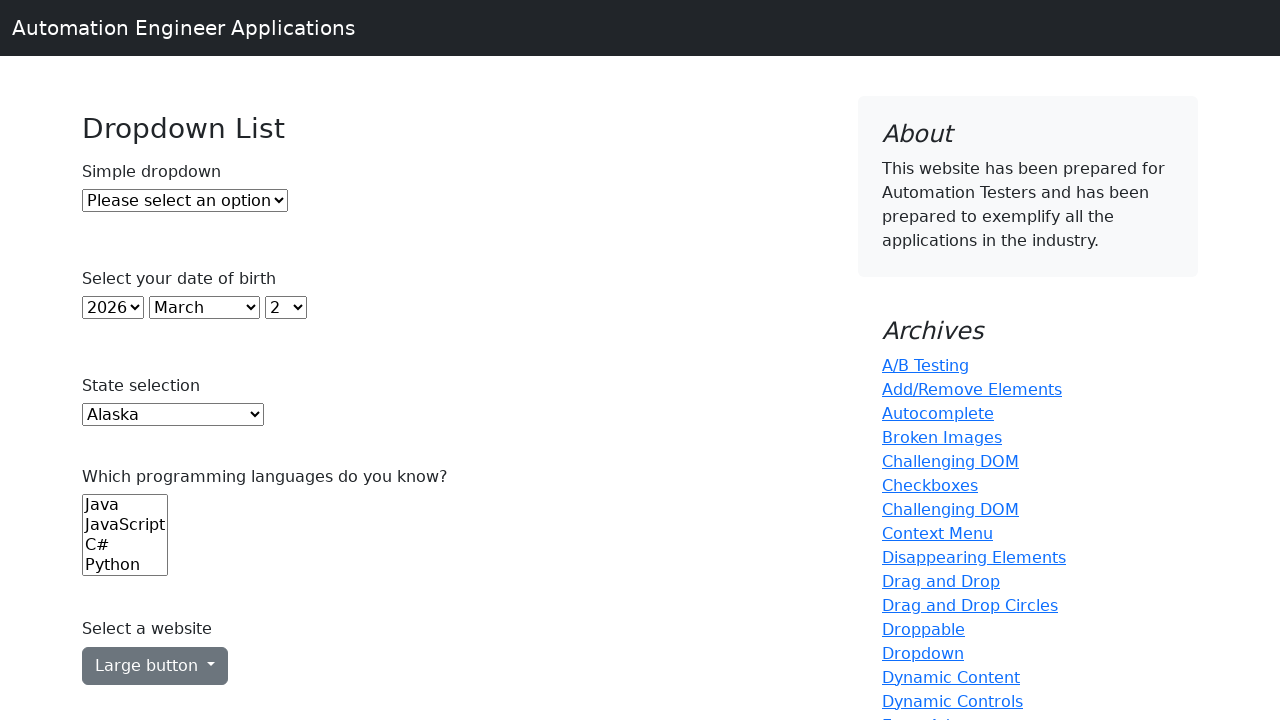

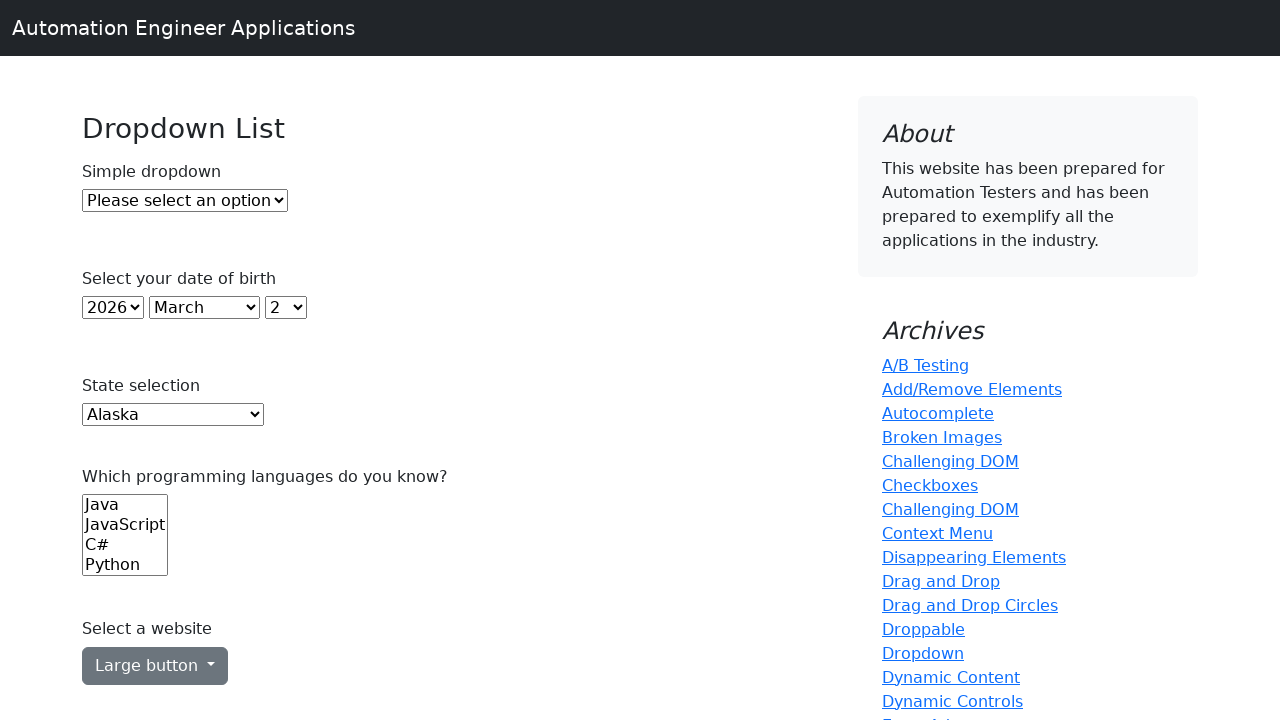